Navigates to SmarTone's homepage, waits for the footer to load, and scrolls to the bottom of the page to verify page content loads correctly.

Starting URL: https://www.smartone.com/tc/home/

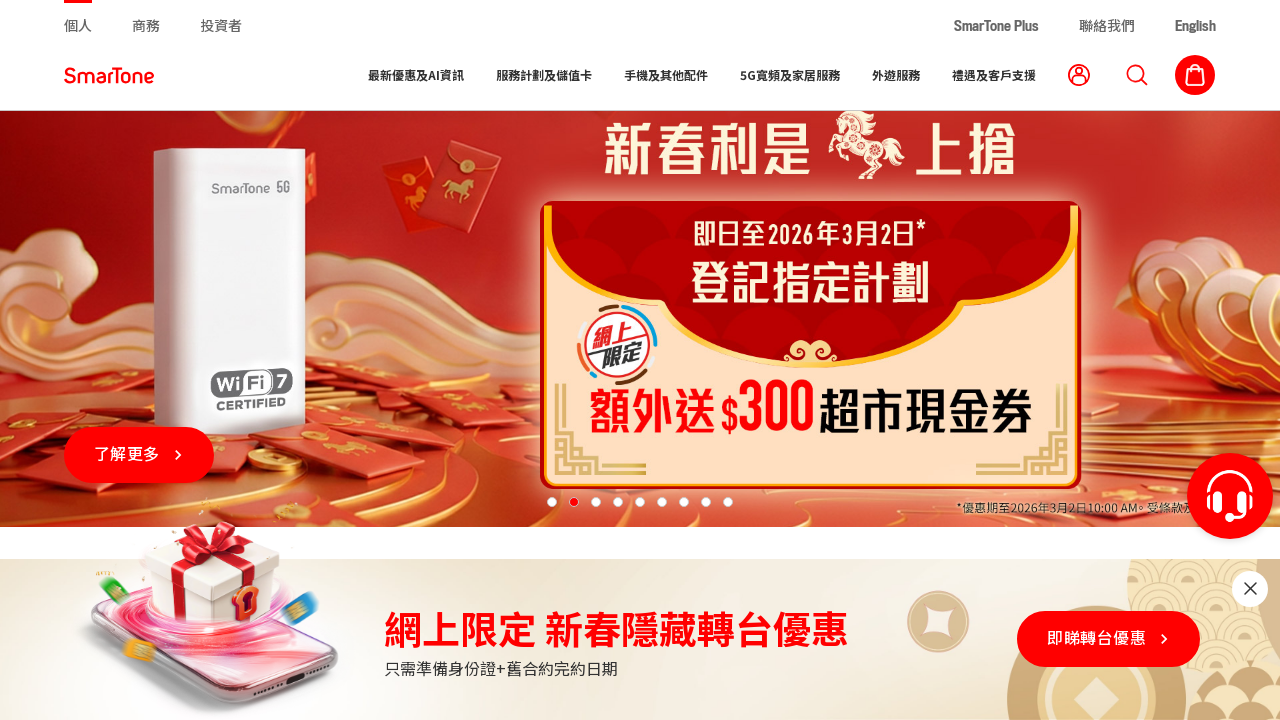

Waited for footer element to load
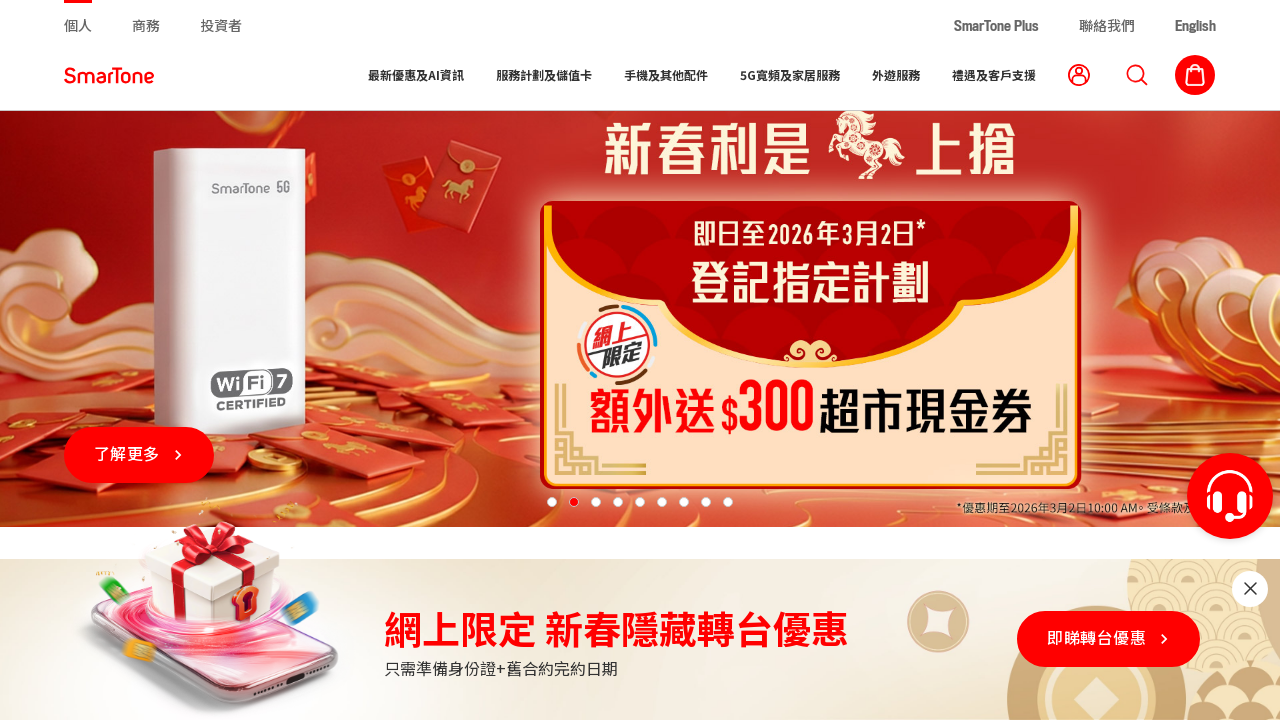

Scrolled to the bottom of the page
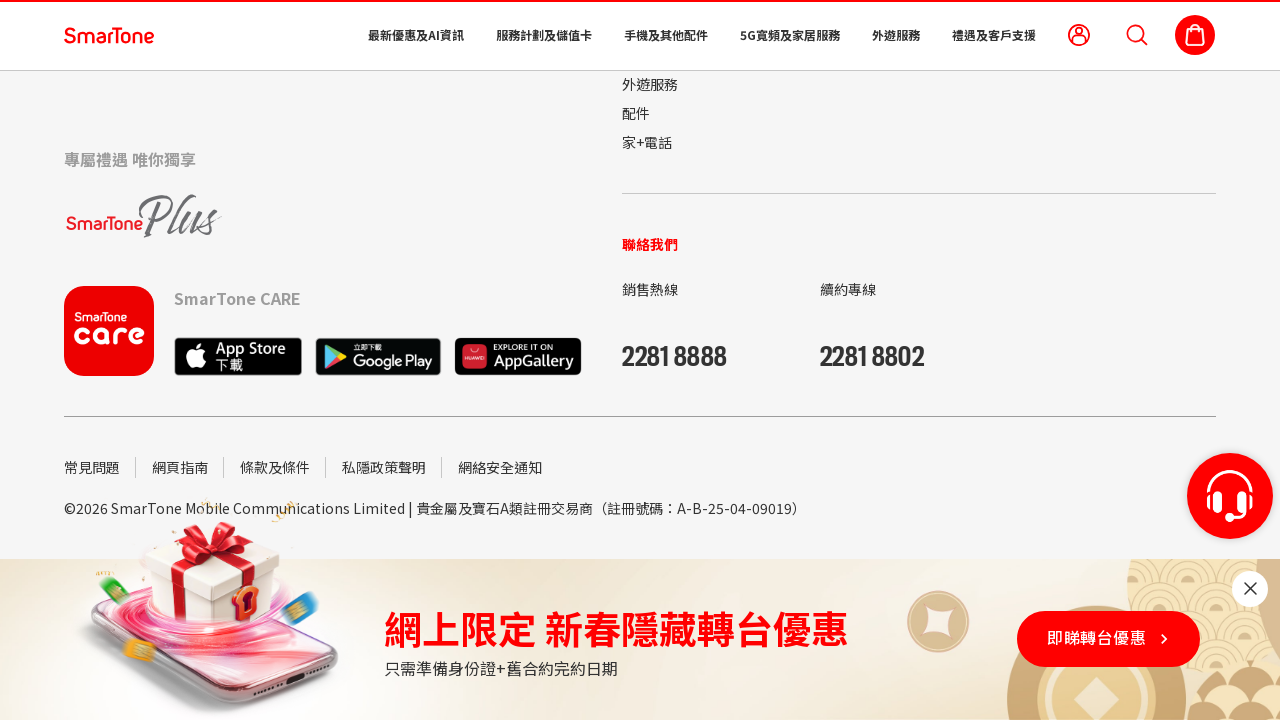

Waited 1 second for lazy-loaded content to appear
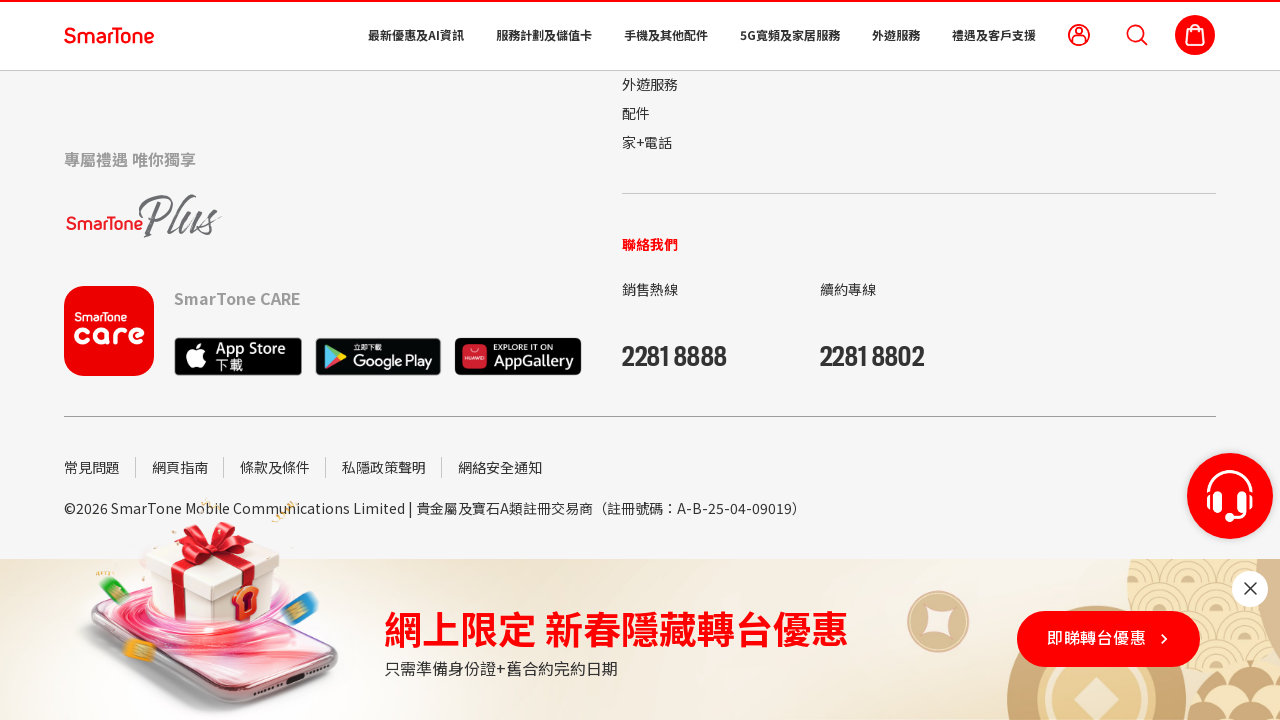

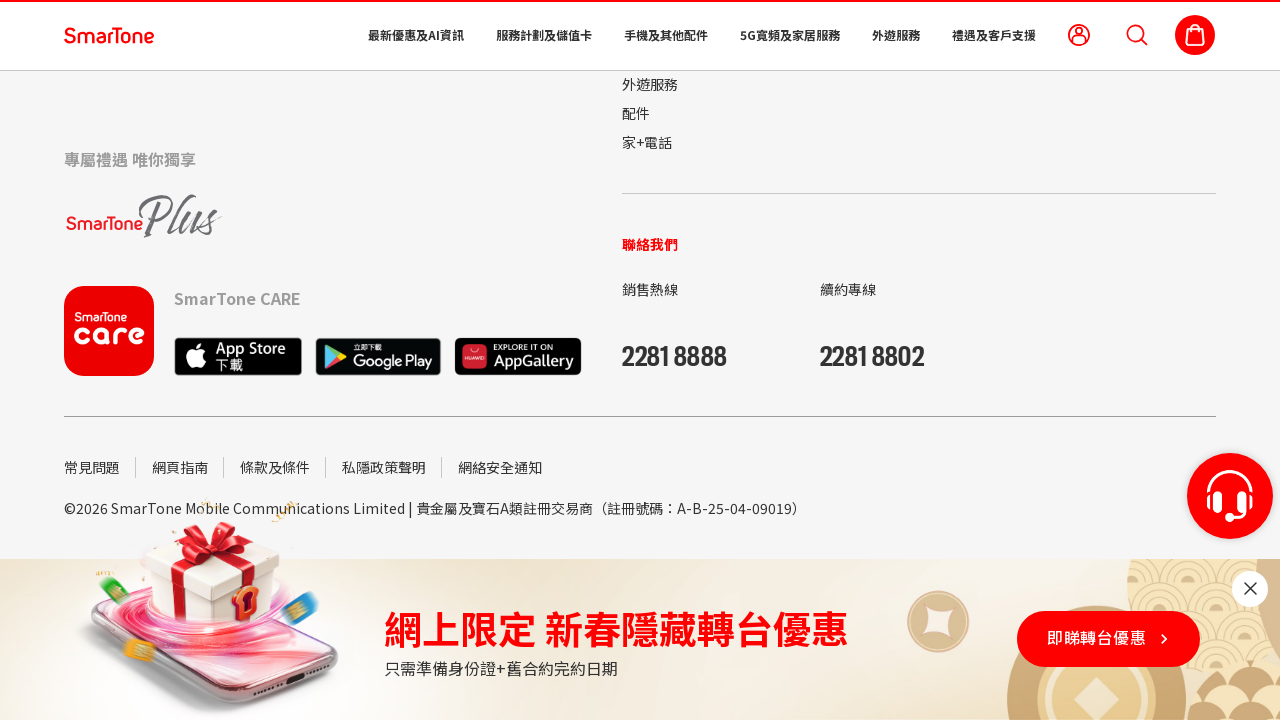